Tests clicking on the Add/Remove Elements link and then clicking the Add Element button on the resulting page

Starting URL: https://the-internet.herokuapp.com/

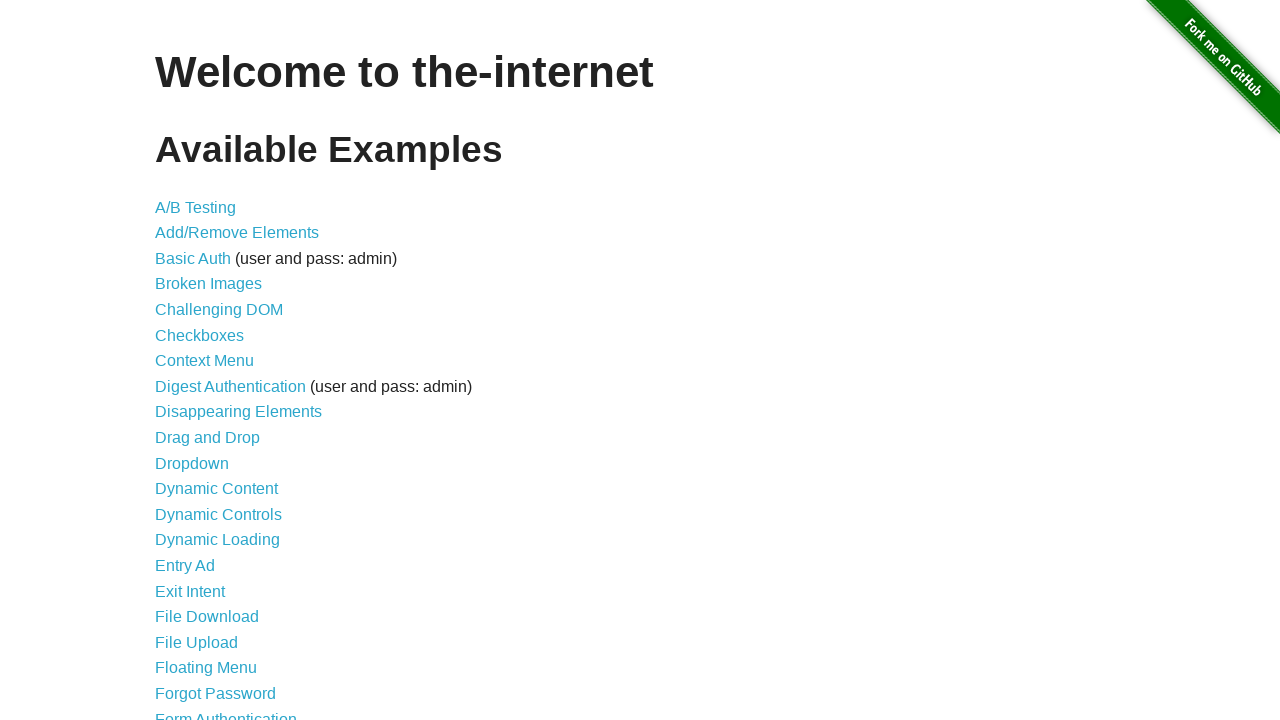

Clicked on Add/Remove Elements link at (237, 233) on text=Add/Remove Elements
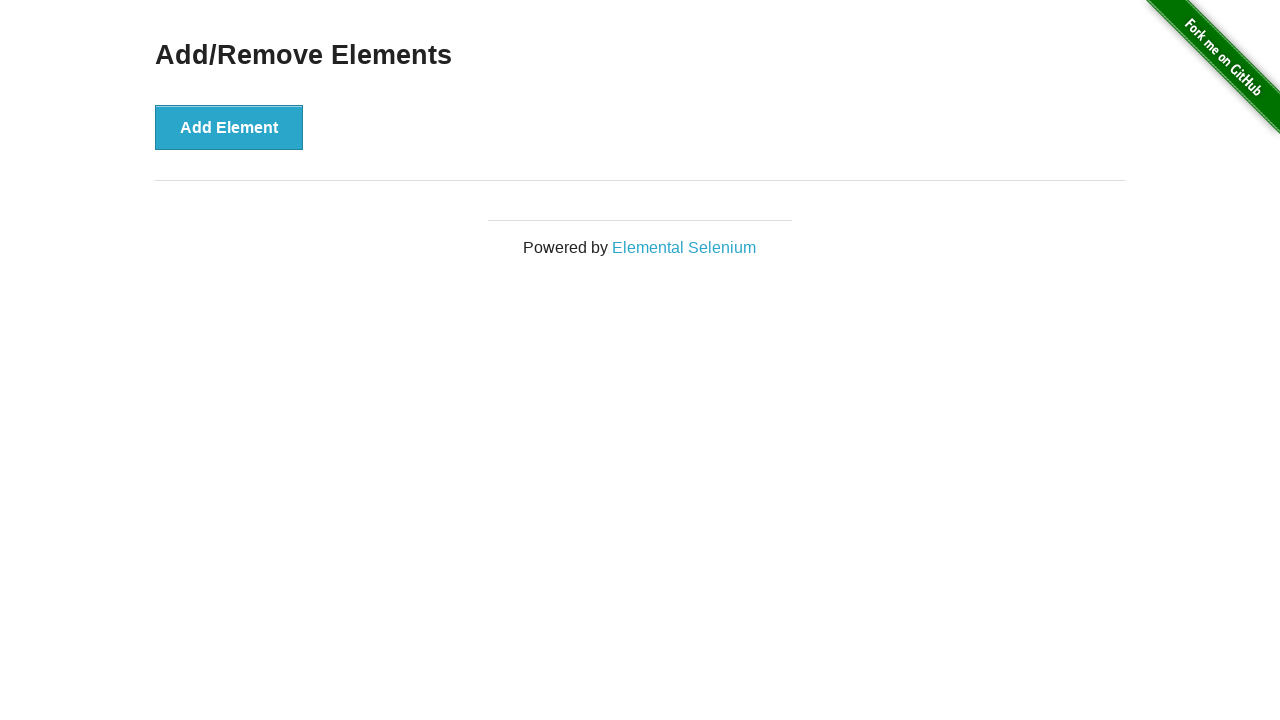

Located Add Element button
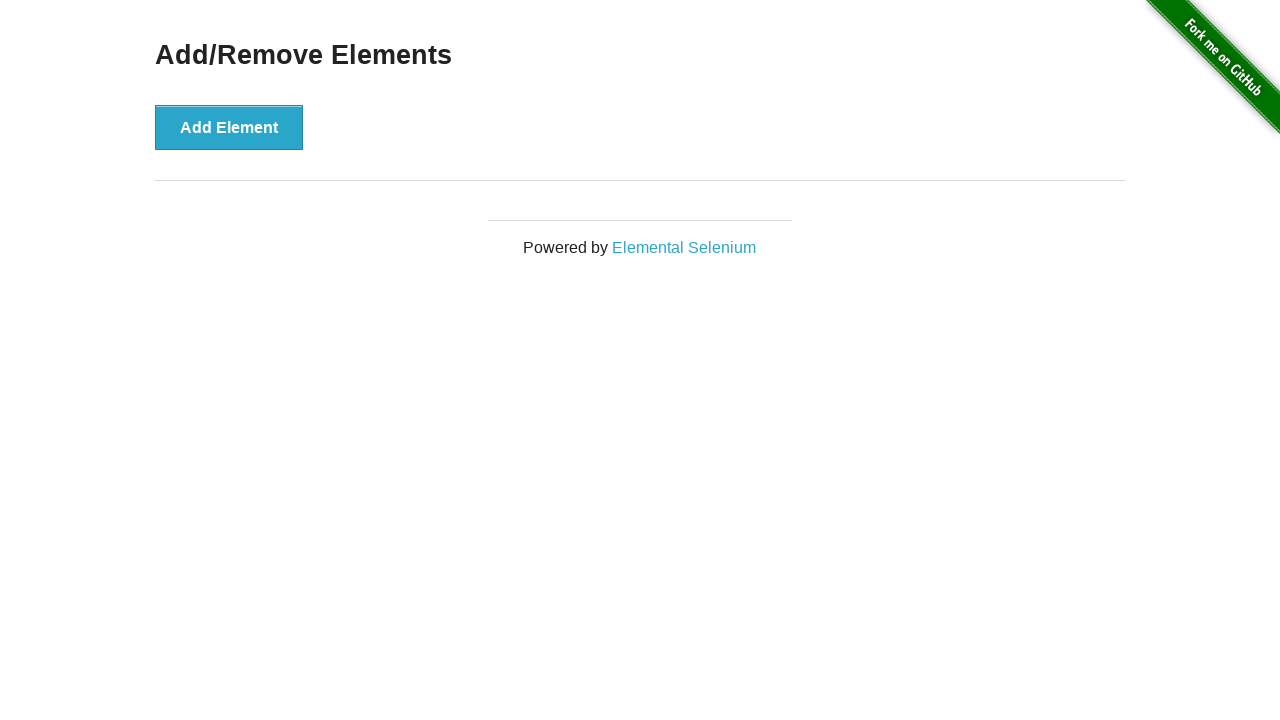

Clicked Add Element button at (229, 127) on text=Add Element
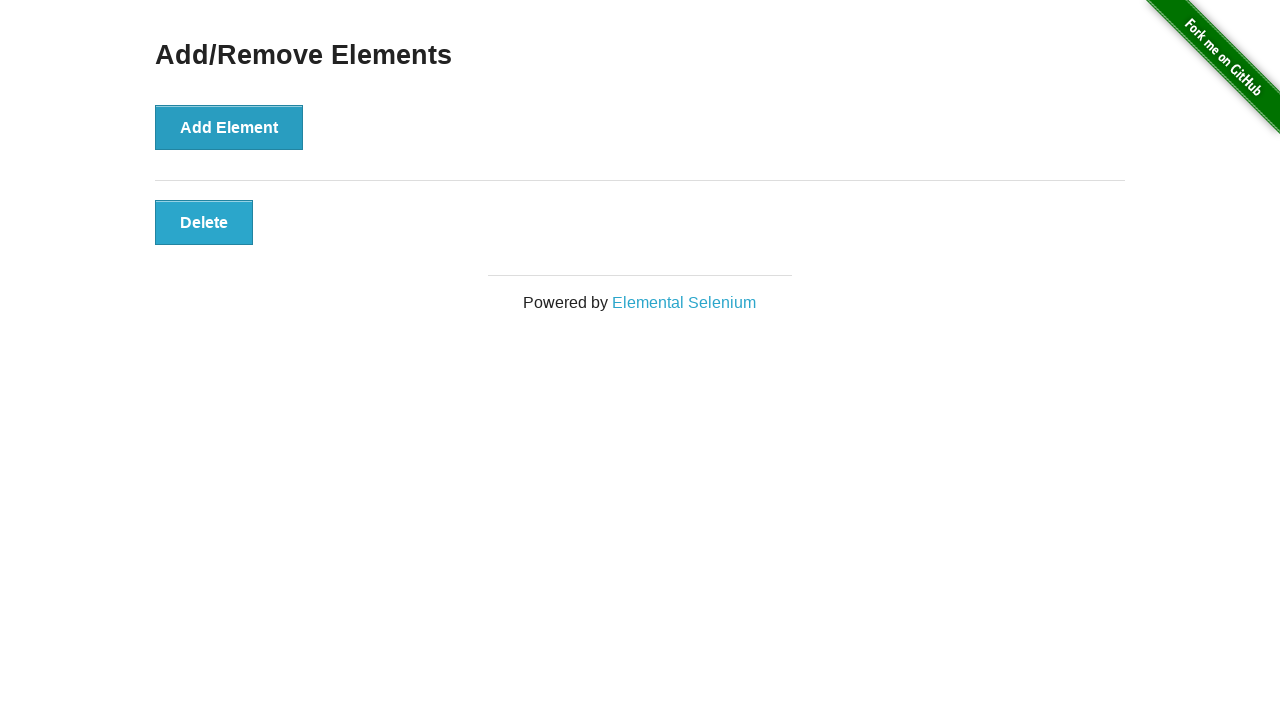

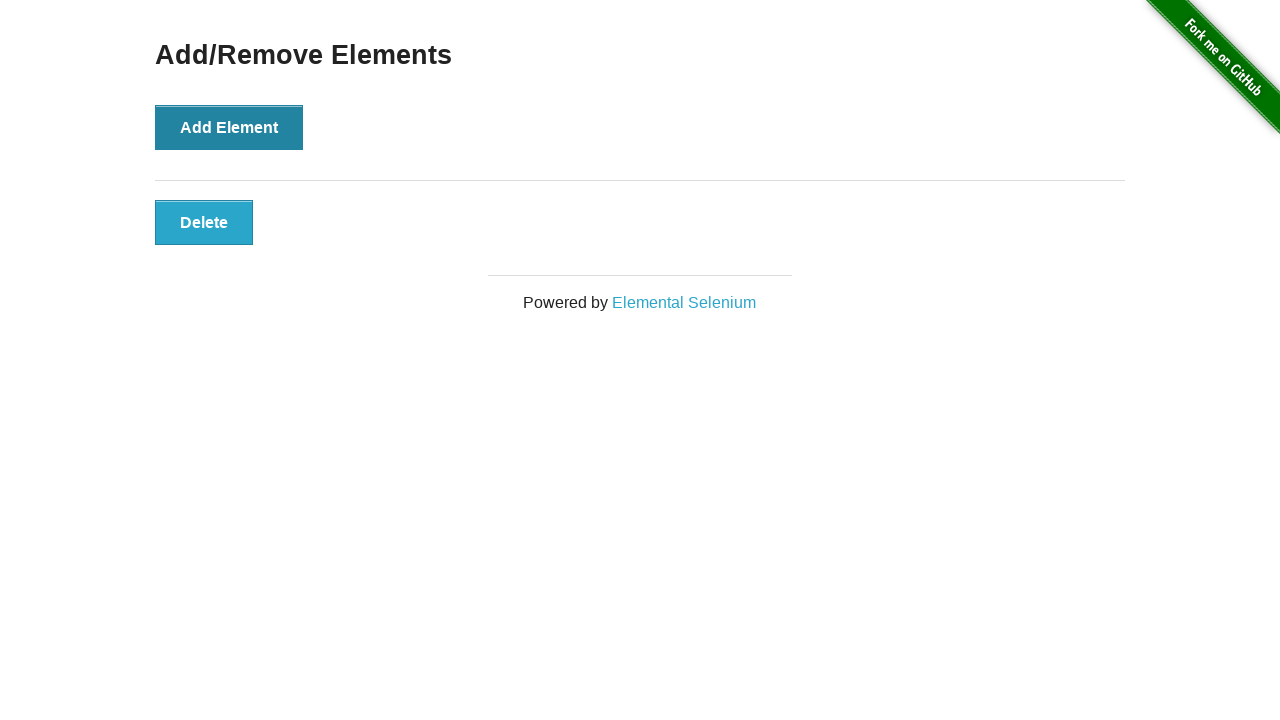